Tests text input functionality including typing, clearing text, using keyboard shortcuts, and submitting a form.

Starting URL: https://demoqa.com/text-box

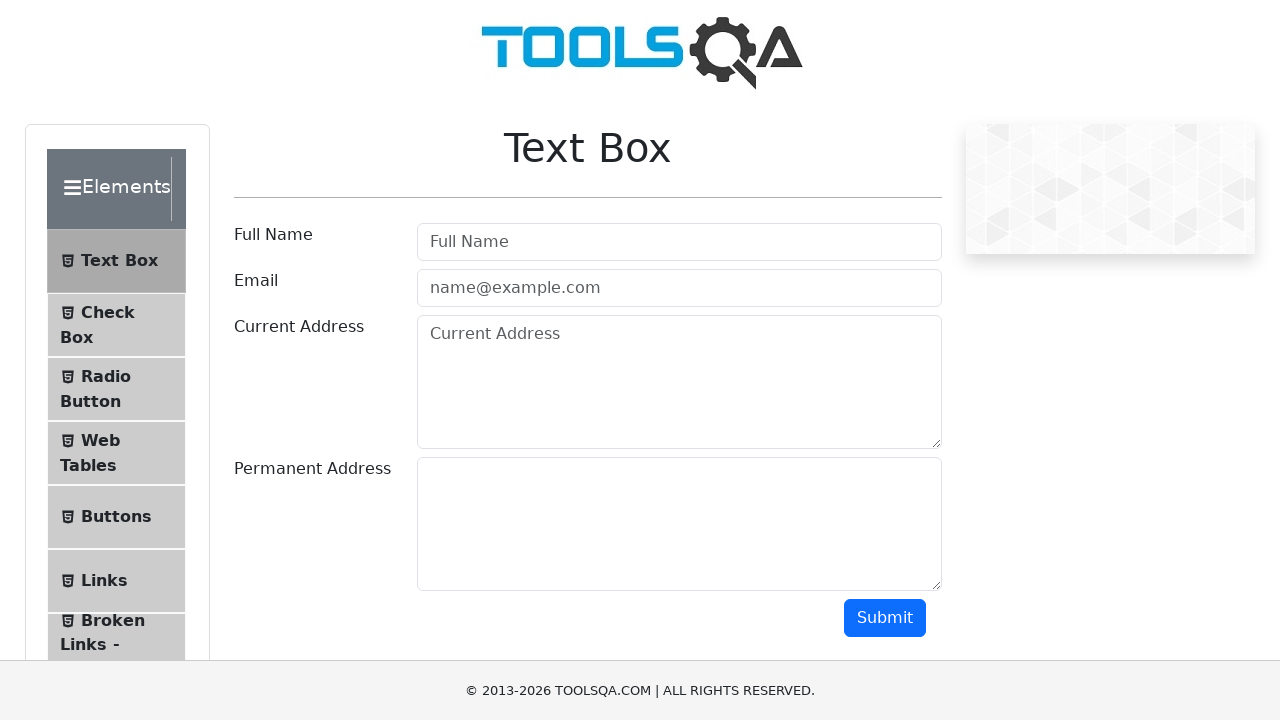

Filled Full Name textbox with 'Viet nam' on #userName
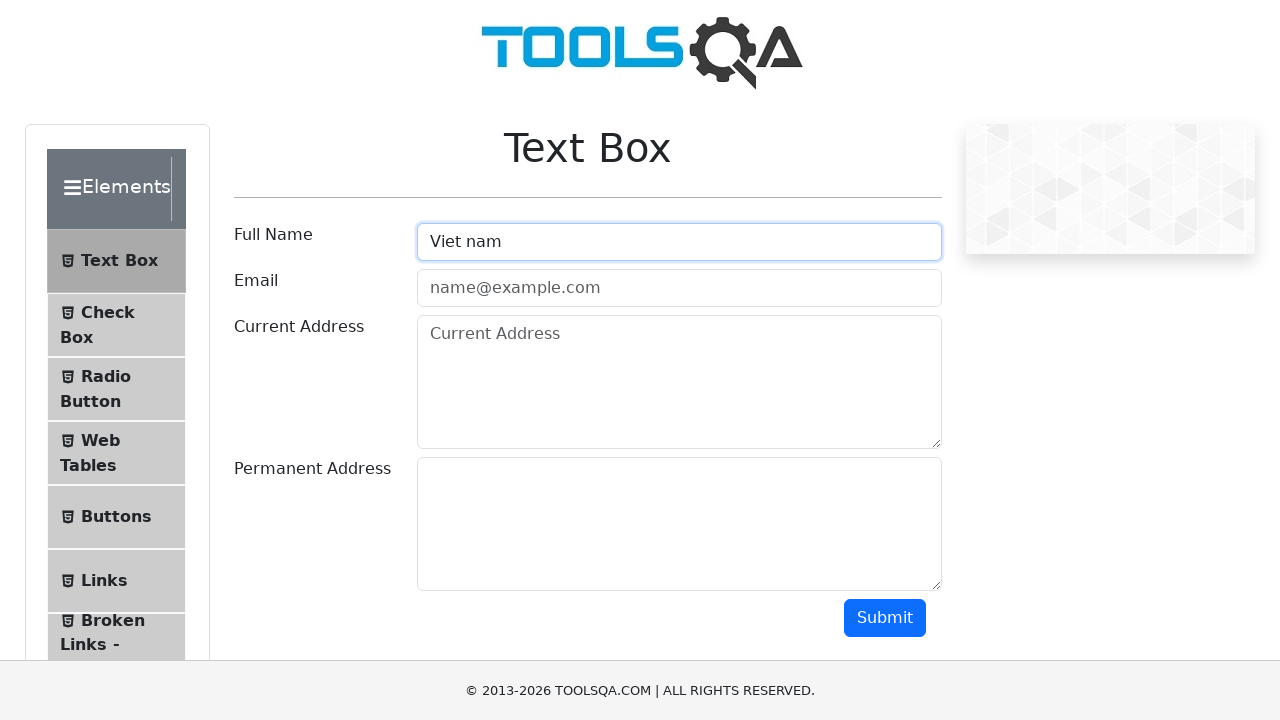

Cleared Full Name textbox on #userName
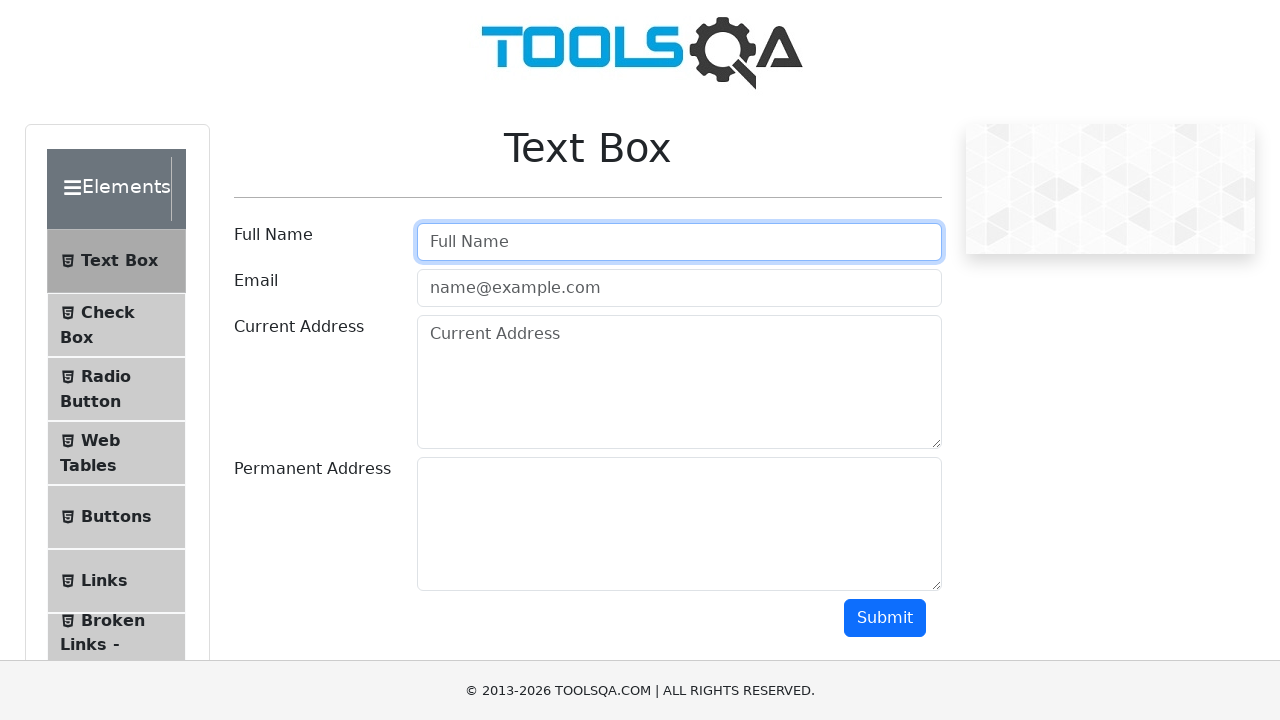

Filled Full Name textbox with 'Viet nam' again on #userName
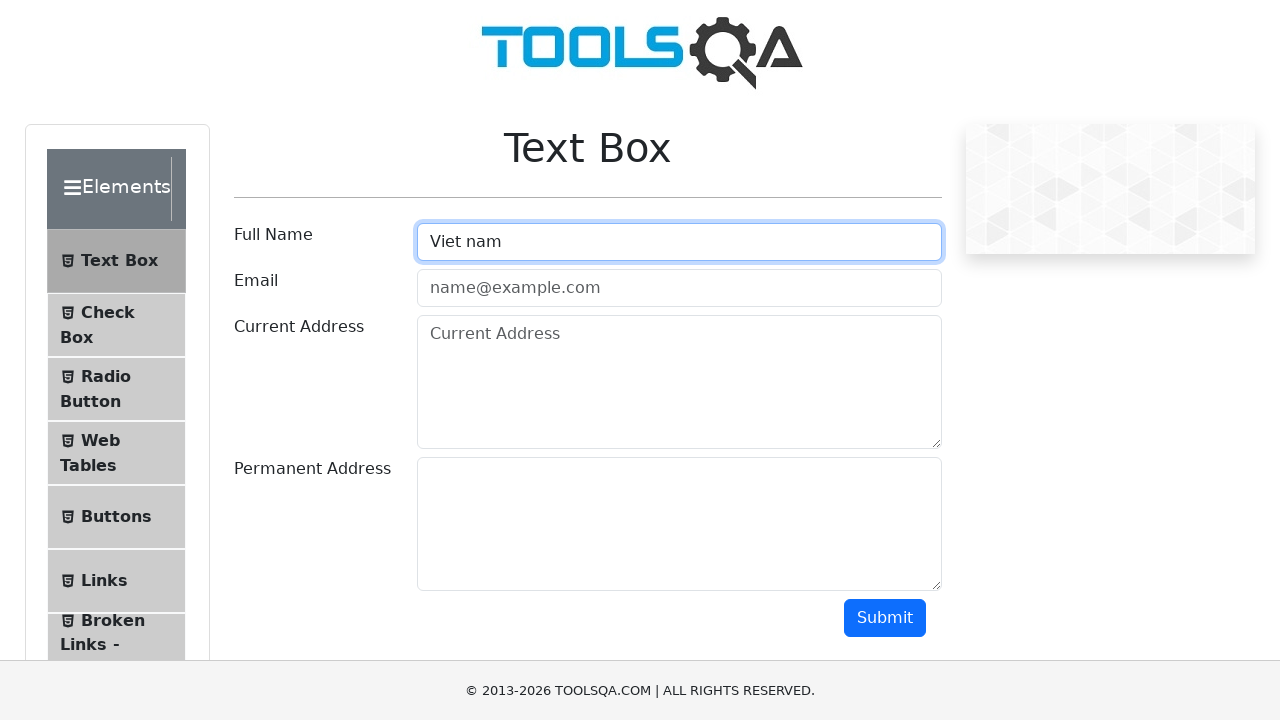

Clicked on Full Name textbox at (679, 242) on #userName
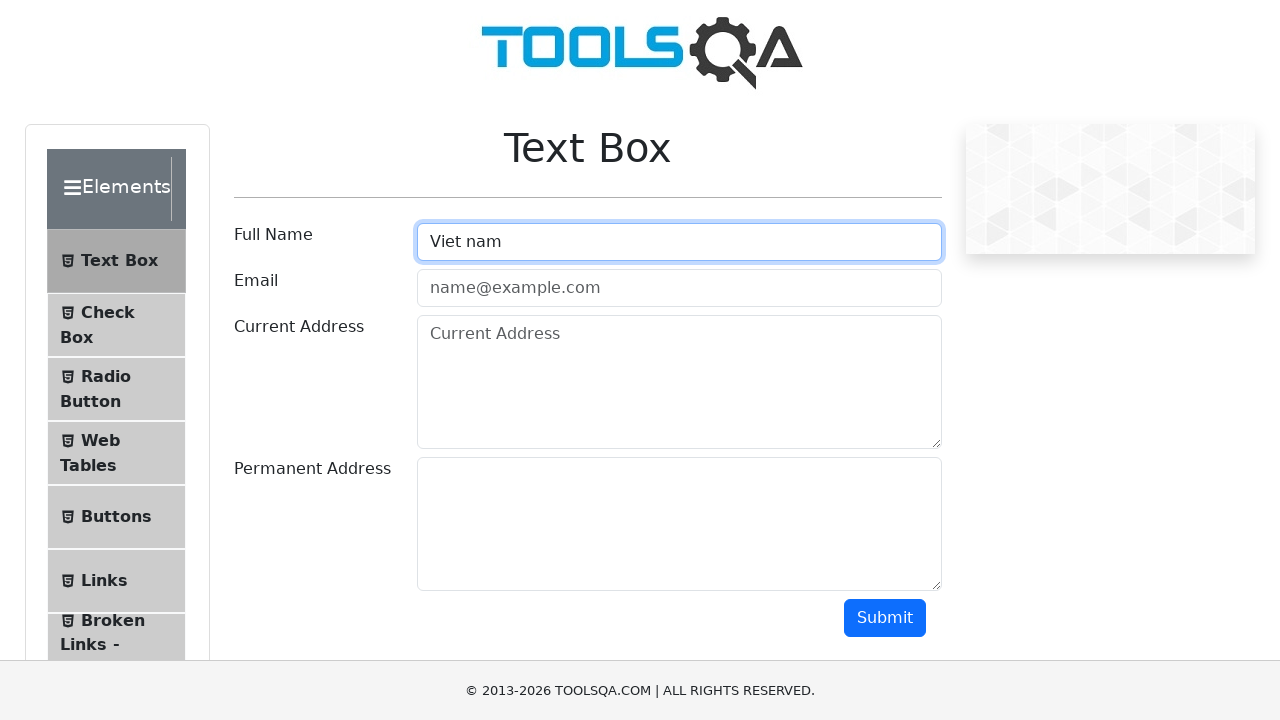

Selected all text in Full Name textbox using Ctrl+A
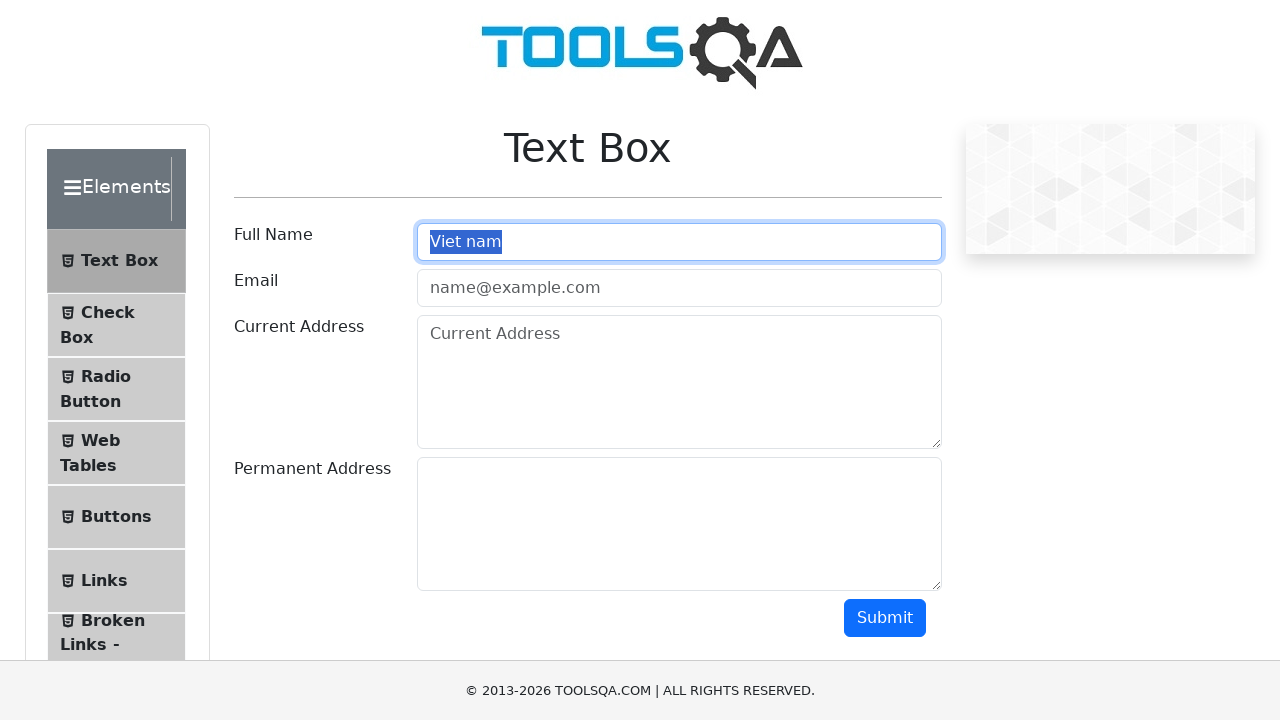

Deleted all selected text from Full Name textbox
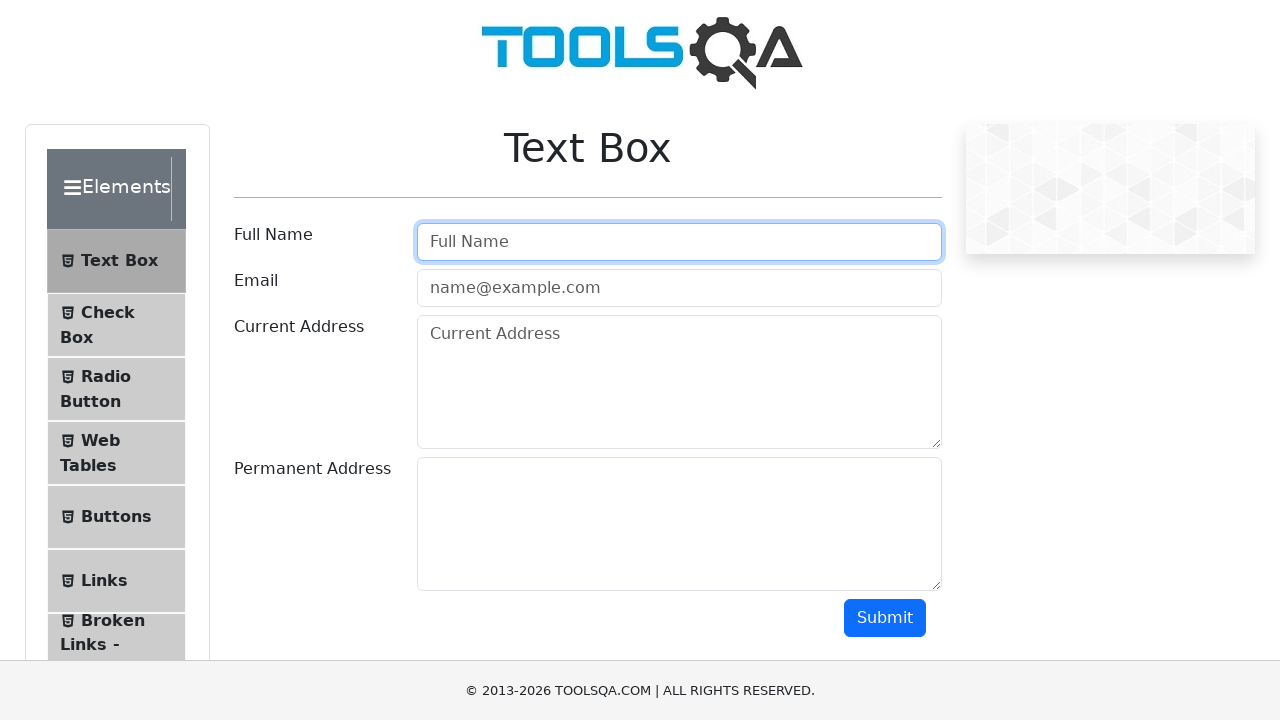

Filled Full Name textbox with 'Viet nam' after keyboard deletion on #userName
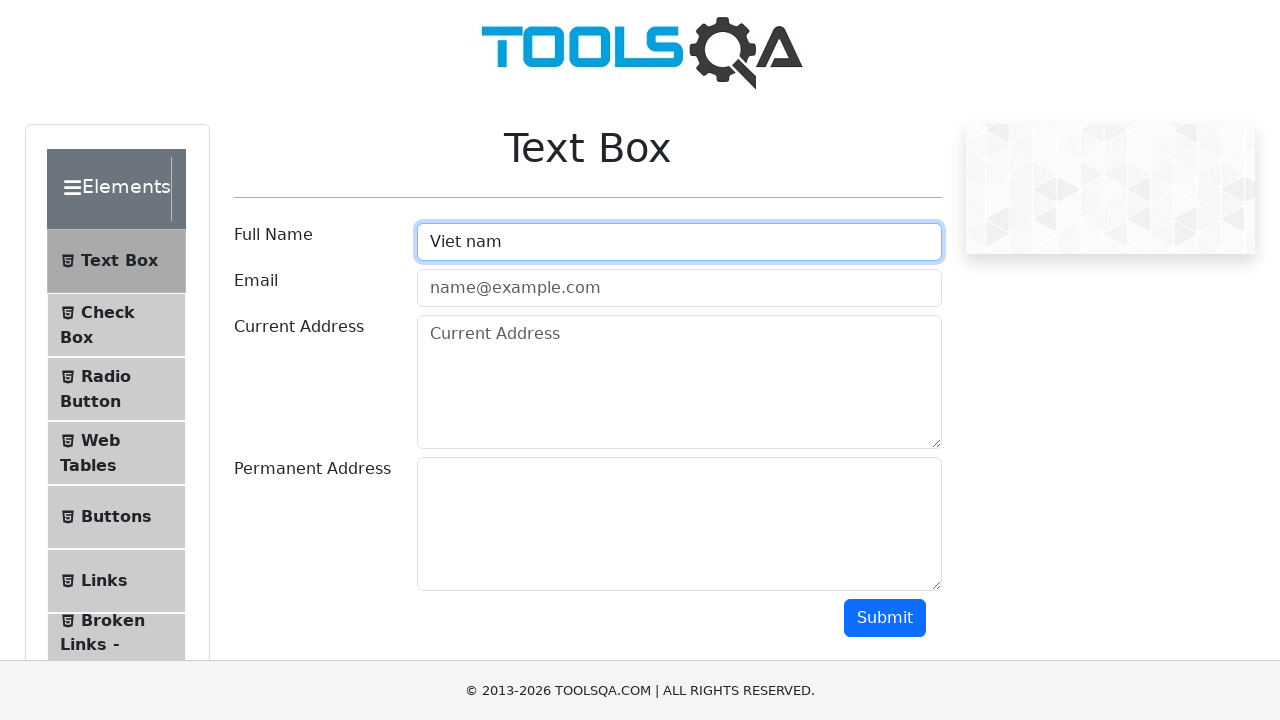

Clicked Submit button to submit the form at (885, 618) on #submit
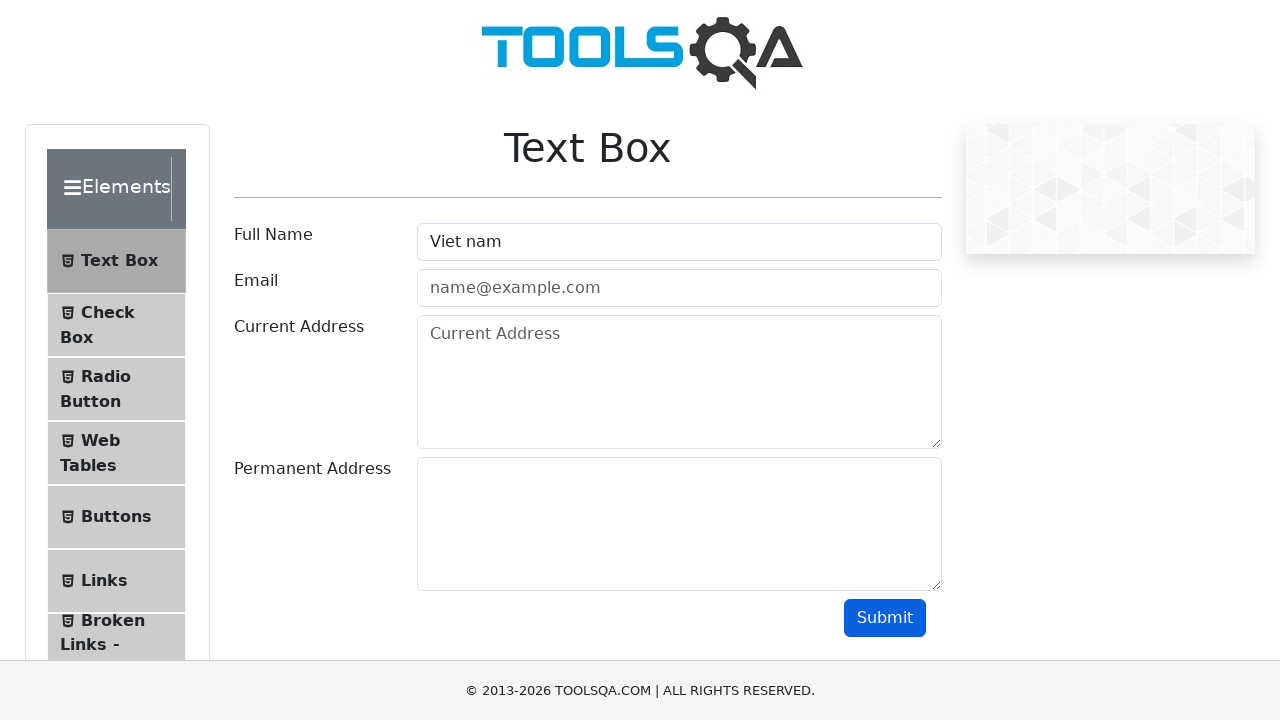

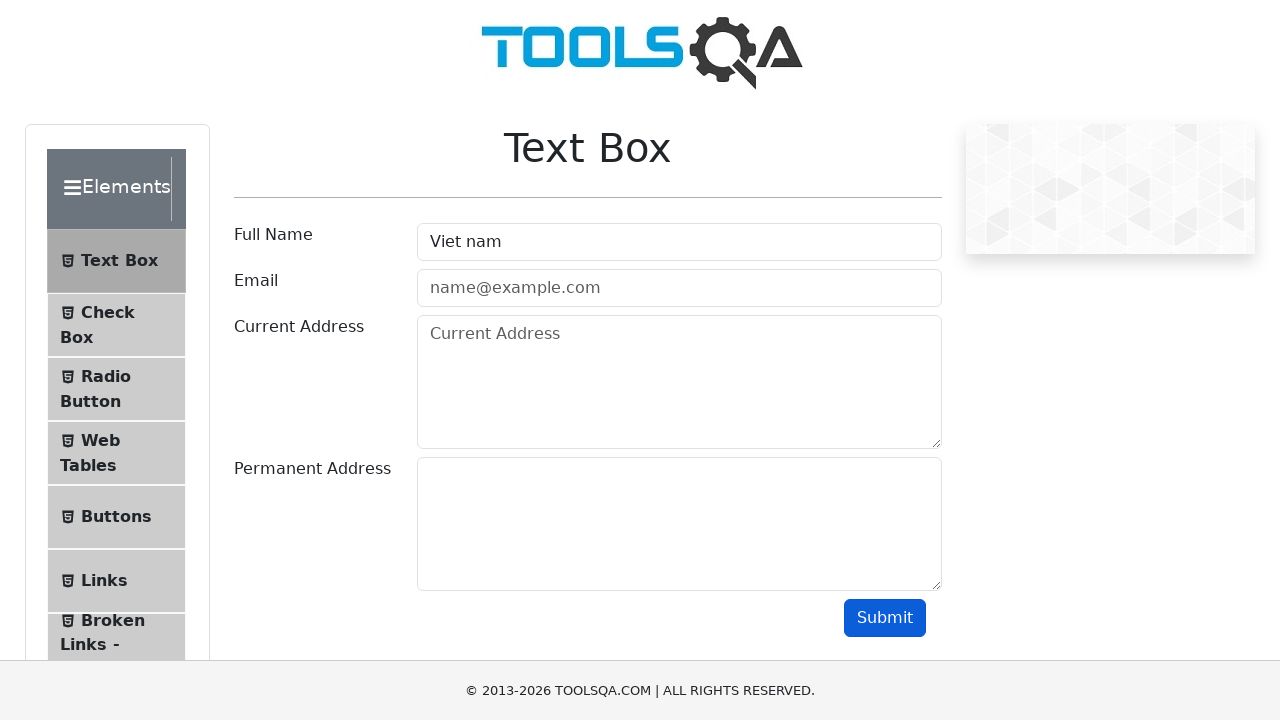